Tests marking all todo items as completed using the toggle all checkbox.

Starting URL: https://demo.playwright.dev/todomvc

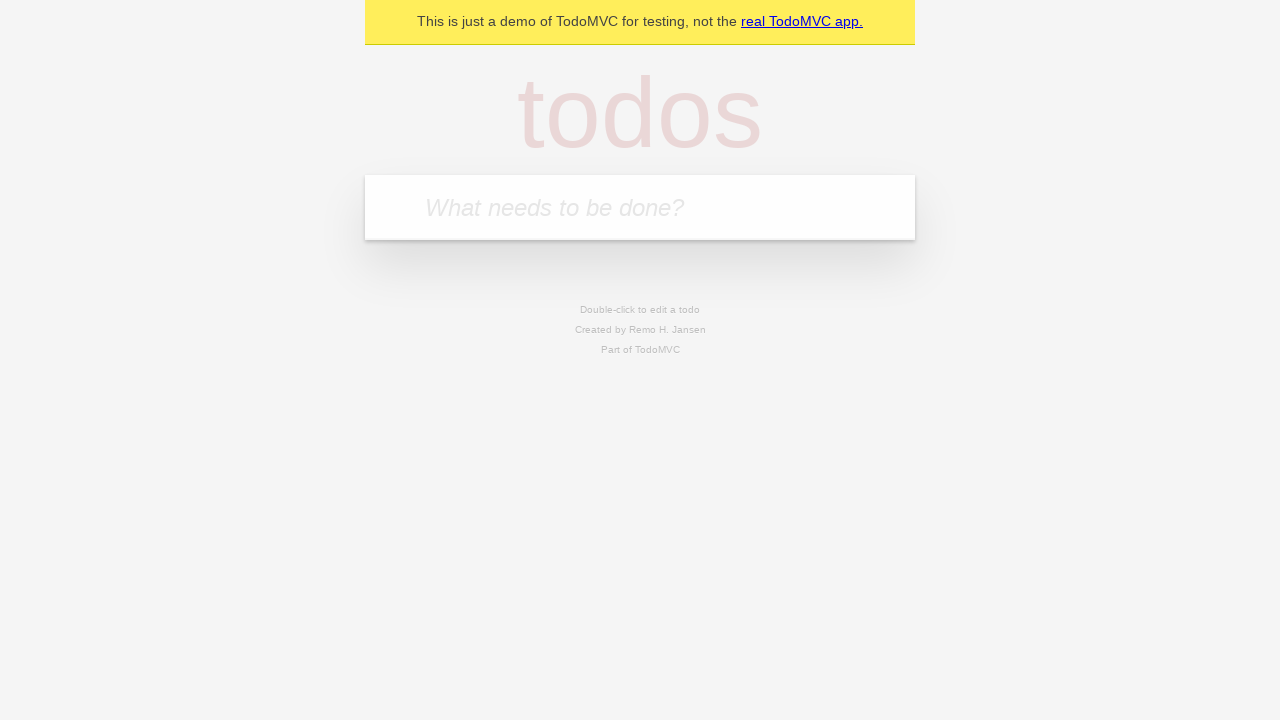

Filled todo input with 'buy some cheese' on internal:attr=[placeholder="What needs to be done?"i]
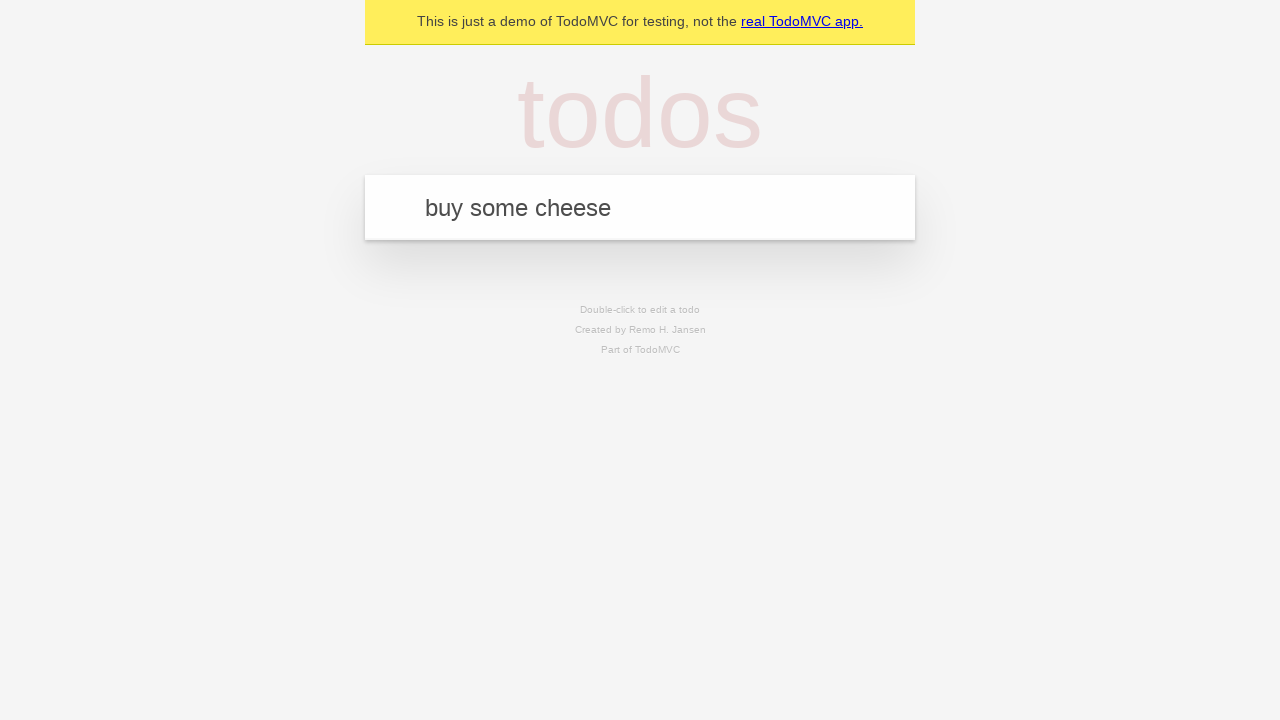

Pressed Enter to add first todo item on internal:attr=[placeholder="What needs to be done?"i]
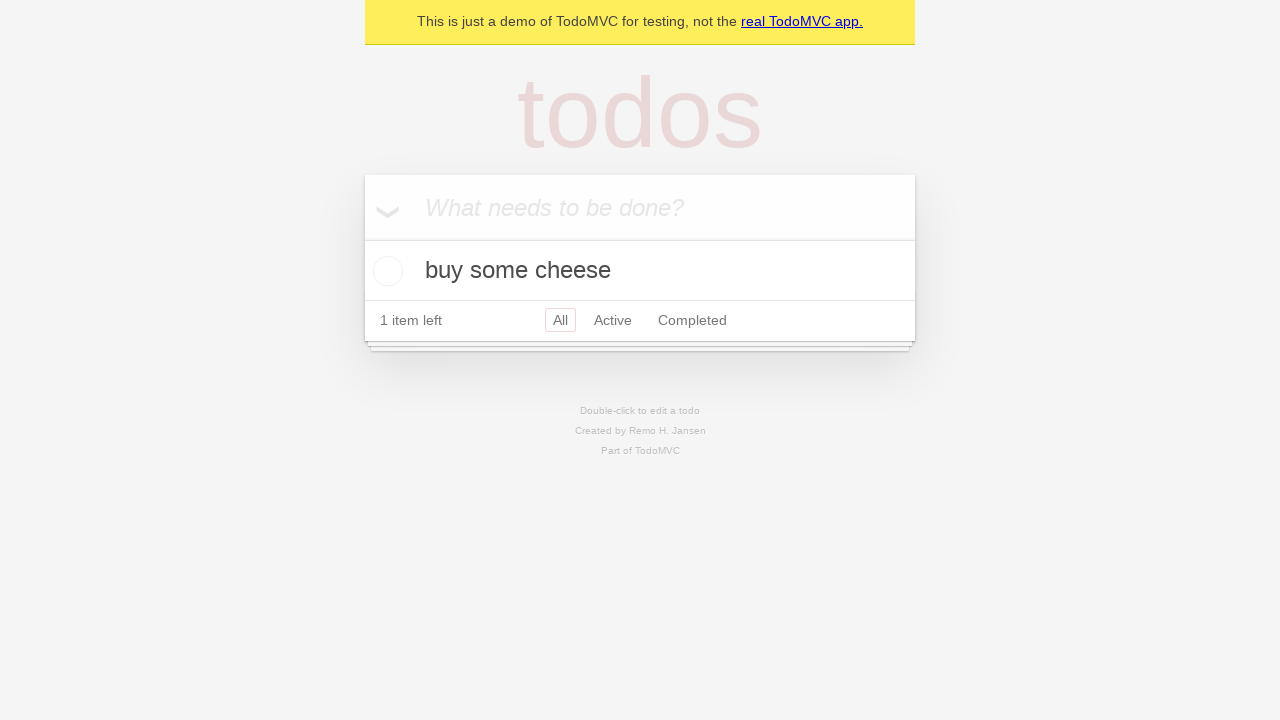

Filled todo input with 'feed the cat' on internal:attr=[placeholder="What needs to be done?"i]
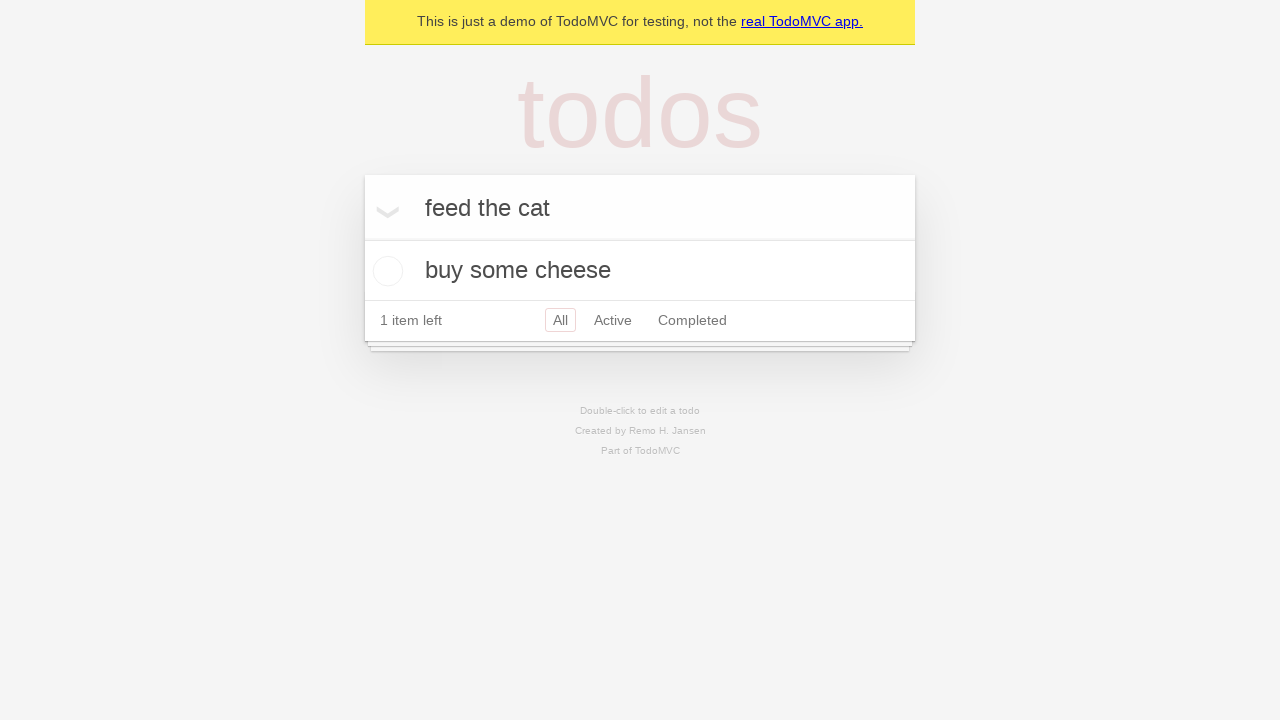

Pressed Enter to add second todo item on internal:attr=[placeholder="What needs to be done?"i]
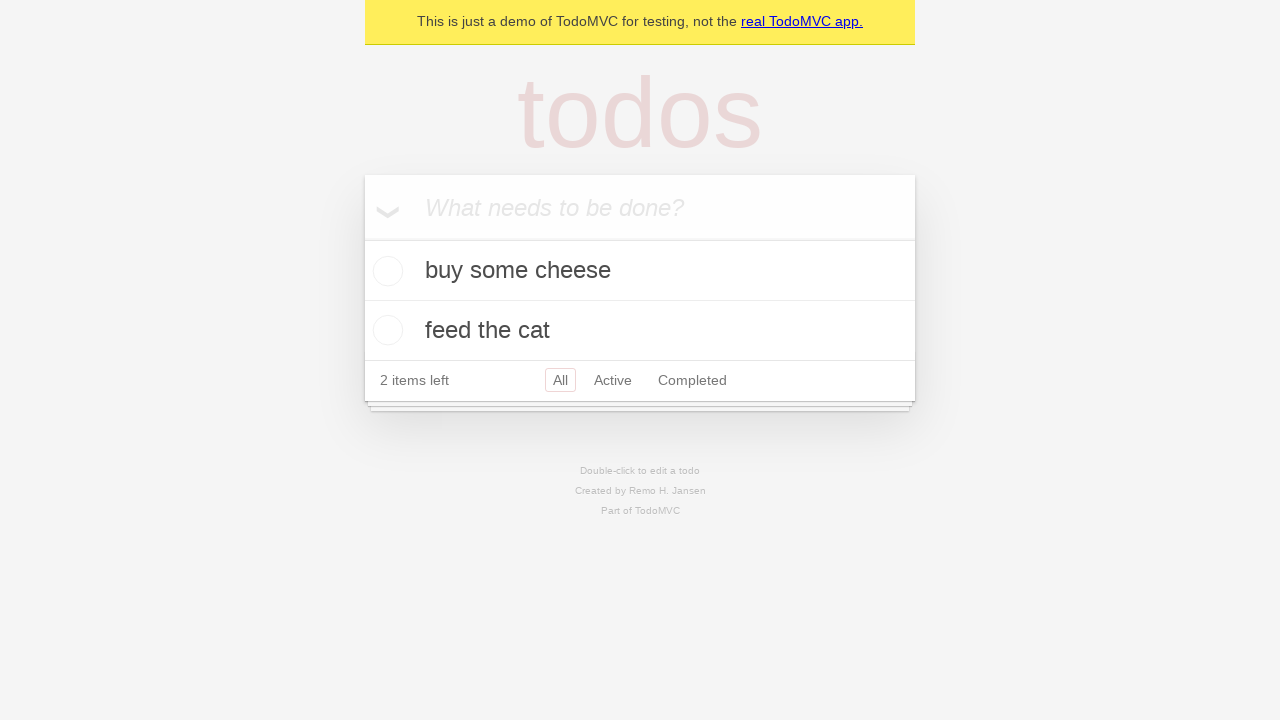

Filled todo input with 'book a doctors appointment' on internal:attr=[placeholder="What needs to be done?"i]
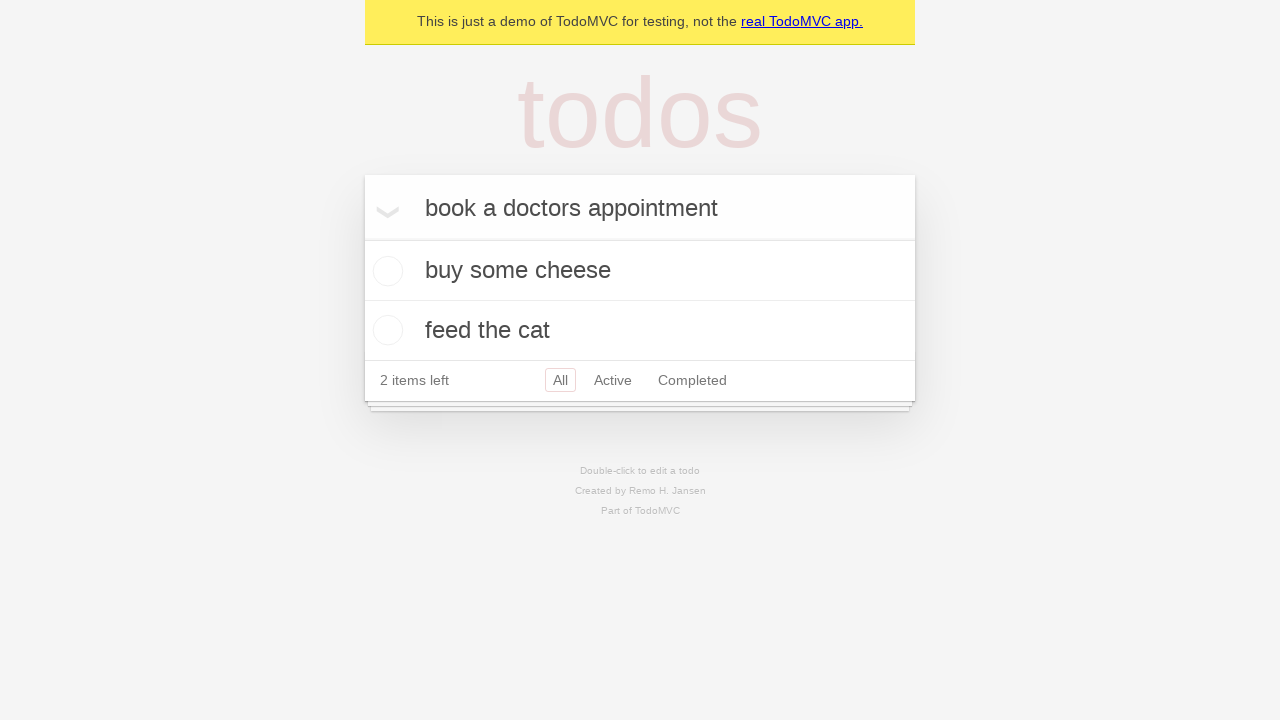

Pressed Enter to add third todo item on internal:attr=[placeholder="What needs to be done?"i]
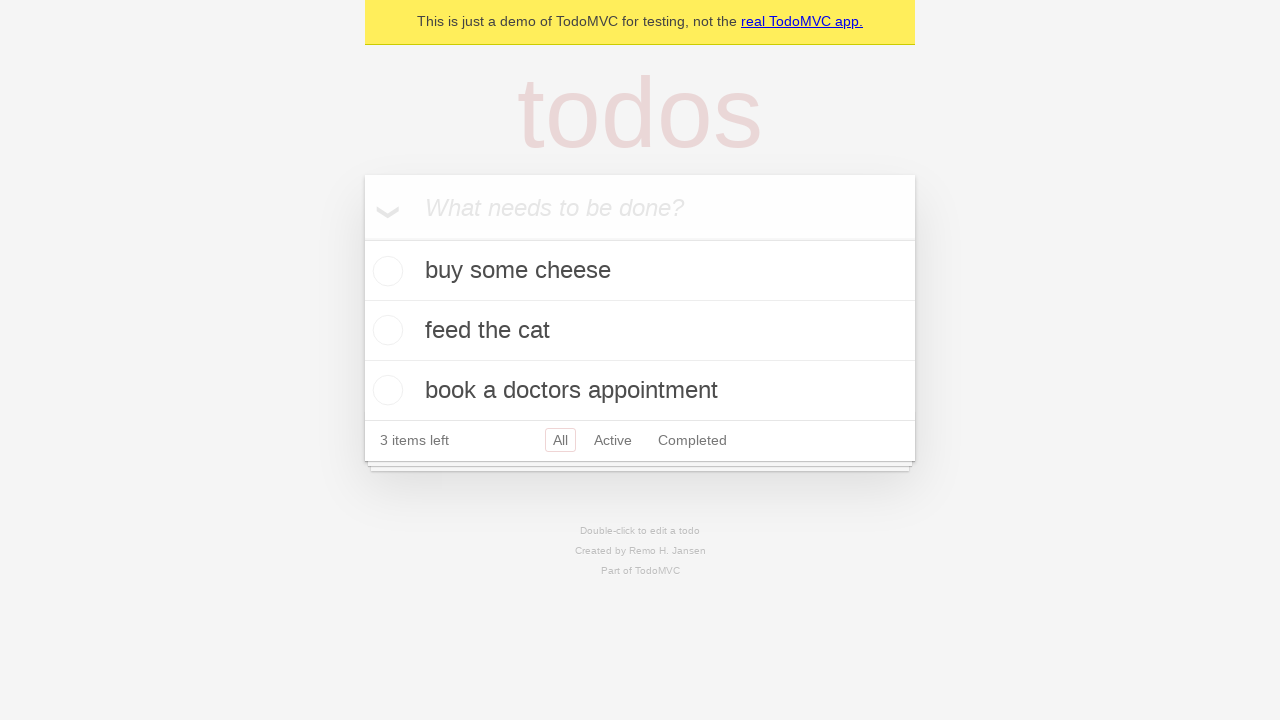

Clicked 'Mark all as complete' checkbox to complete all todos at (362, 238) on internal:label="Mark all as complete"i
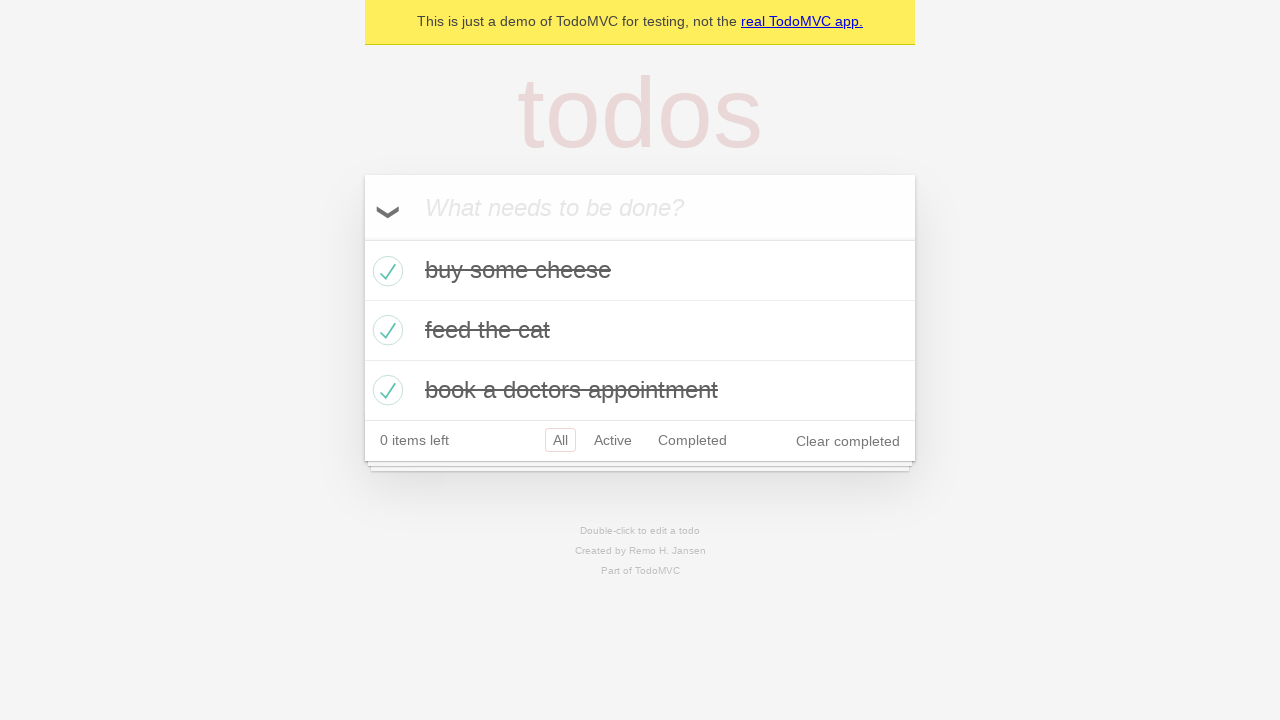

Verified all todo items are marked as completed
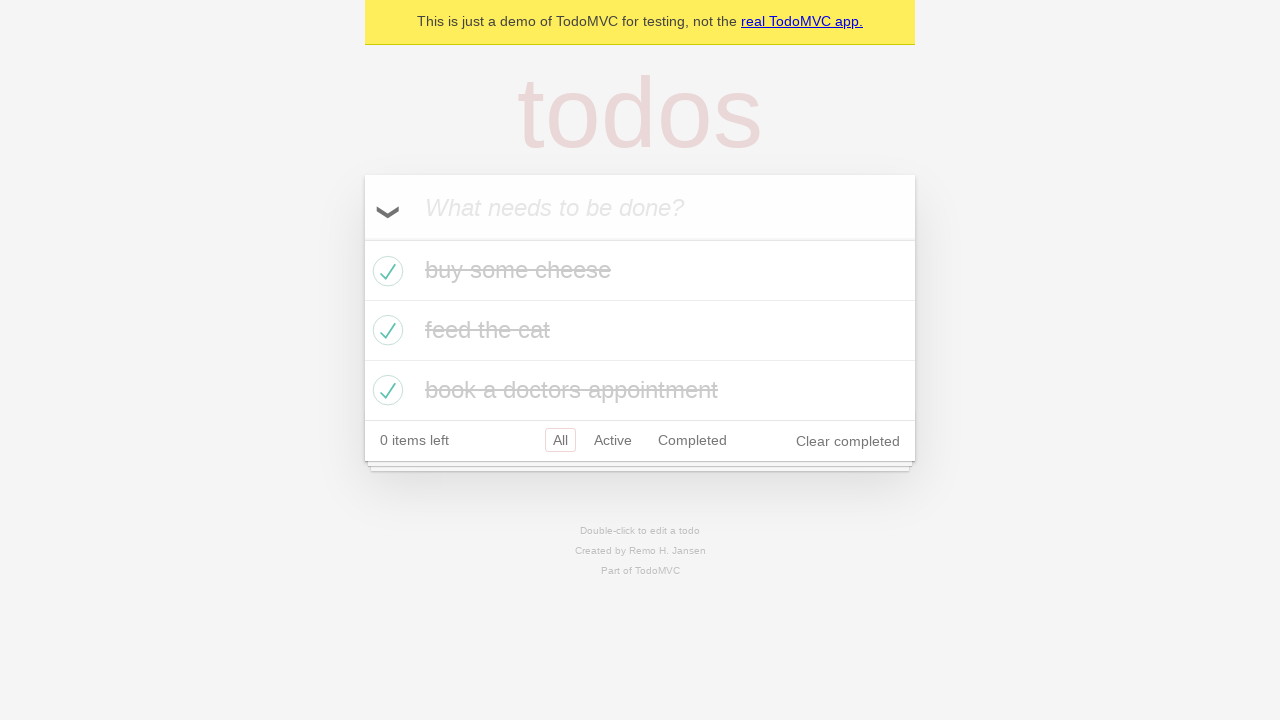

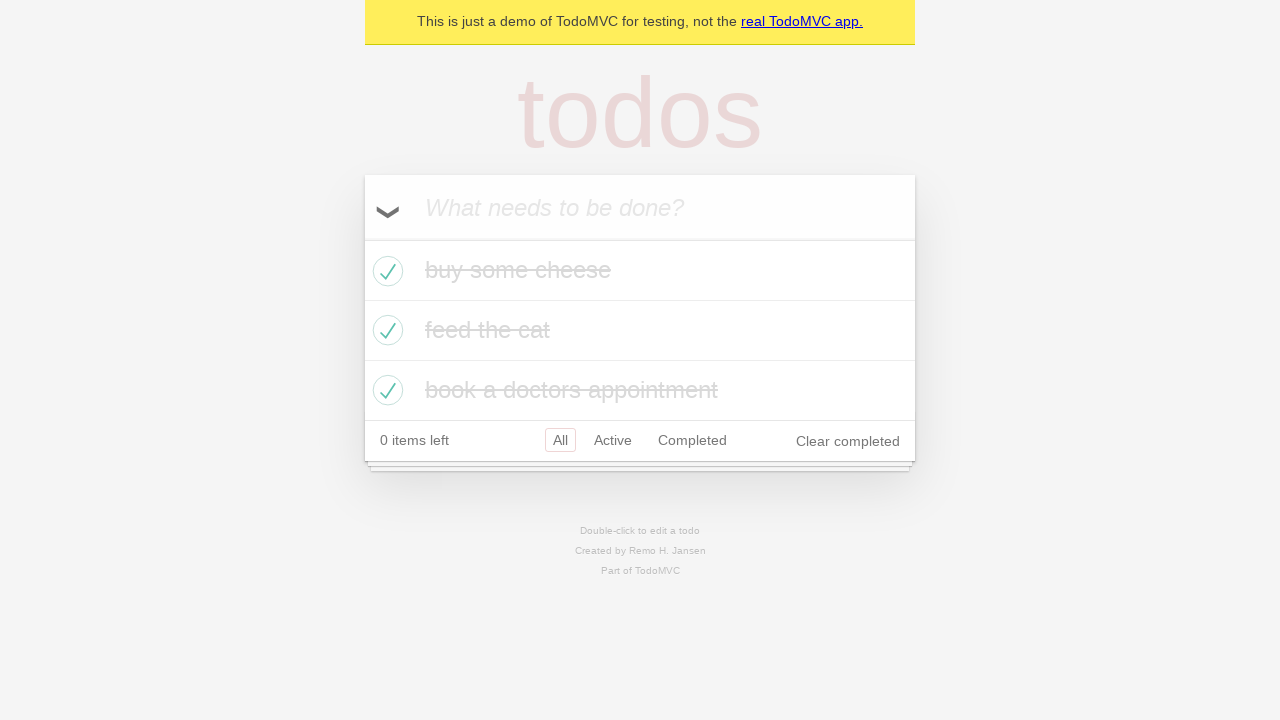